Navigates to NYSE IPO pricing stats page and iterates through table rows to access sector and offer price data

Starting URL: https://www.nyse.com/ipo-center/ipo-pricing-stats

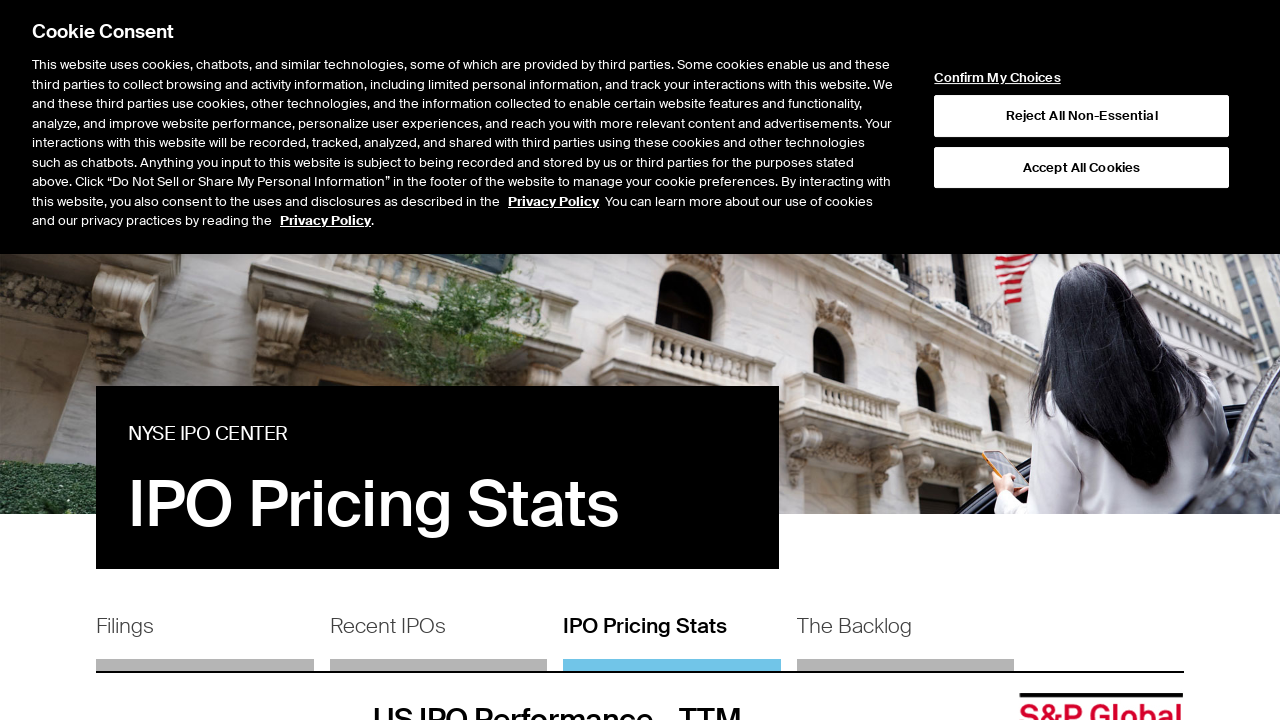

Navigated to NYSE IPO pricing stats page
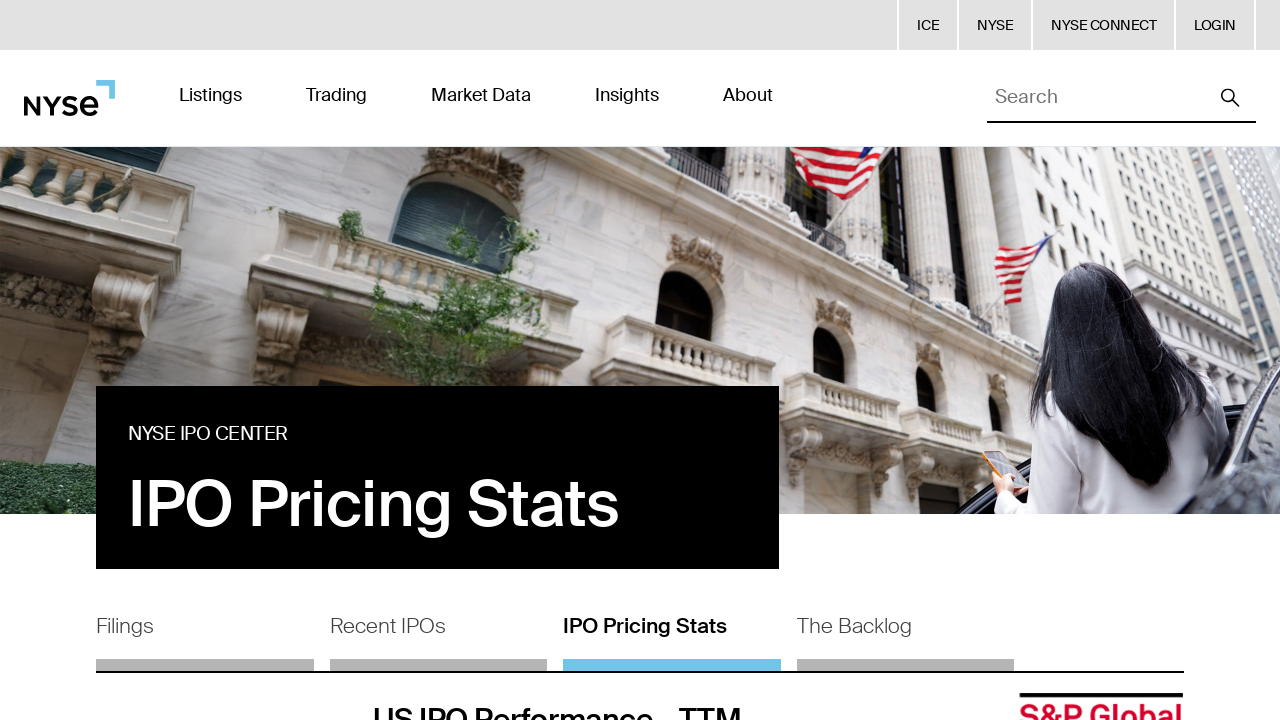

IPO pricing table loaded
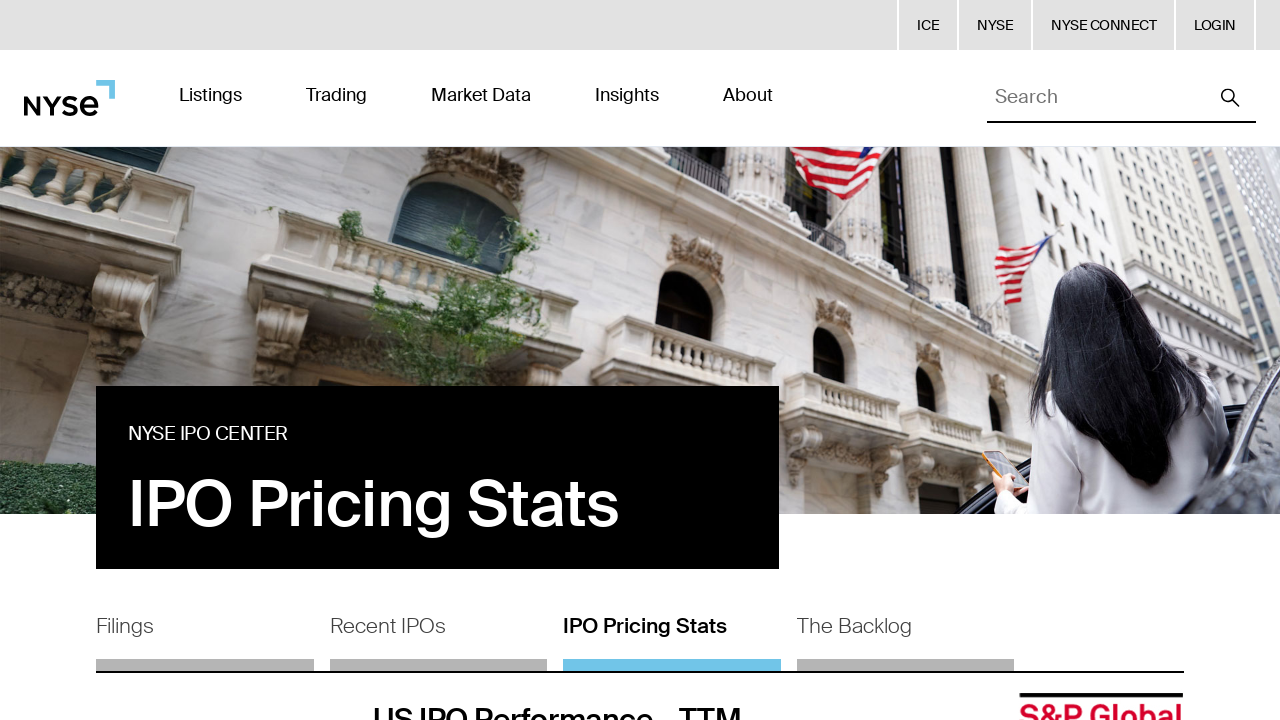

Retrieved 12 table rows
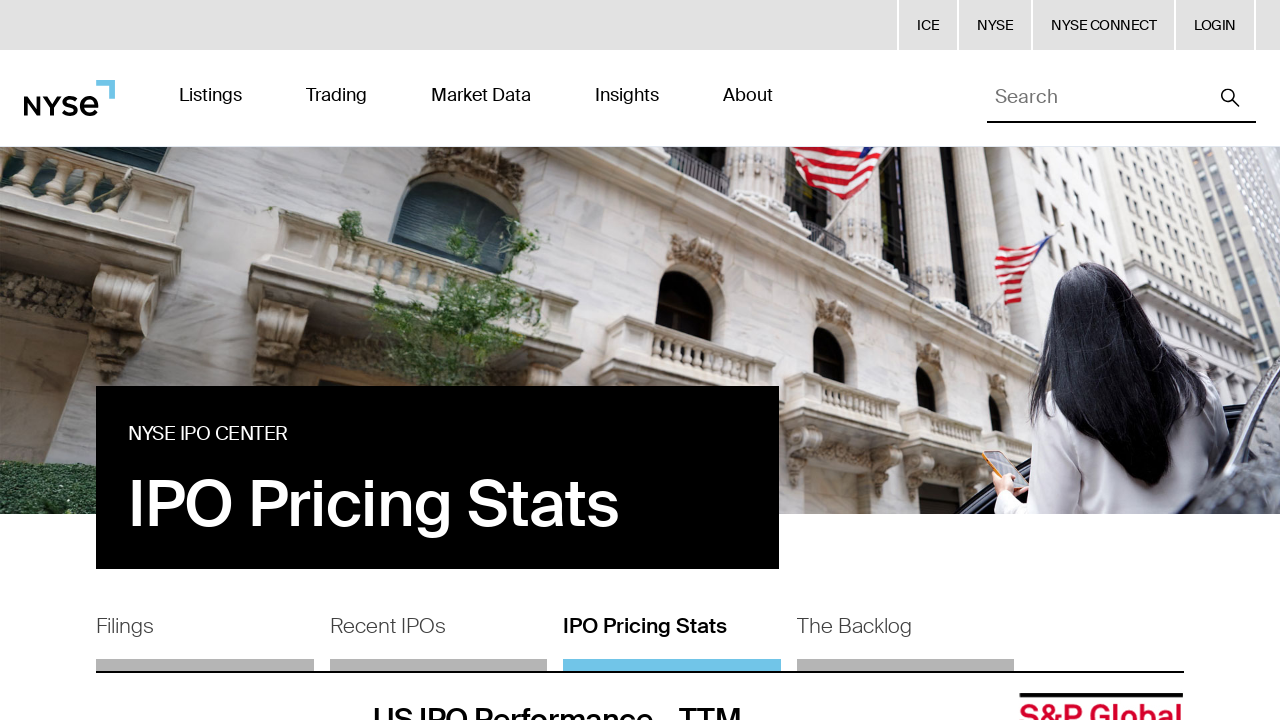

Retrieved 6 columns from first row
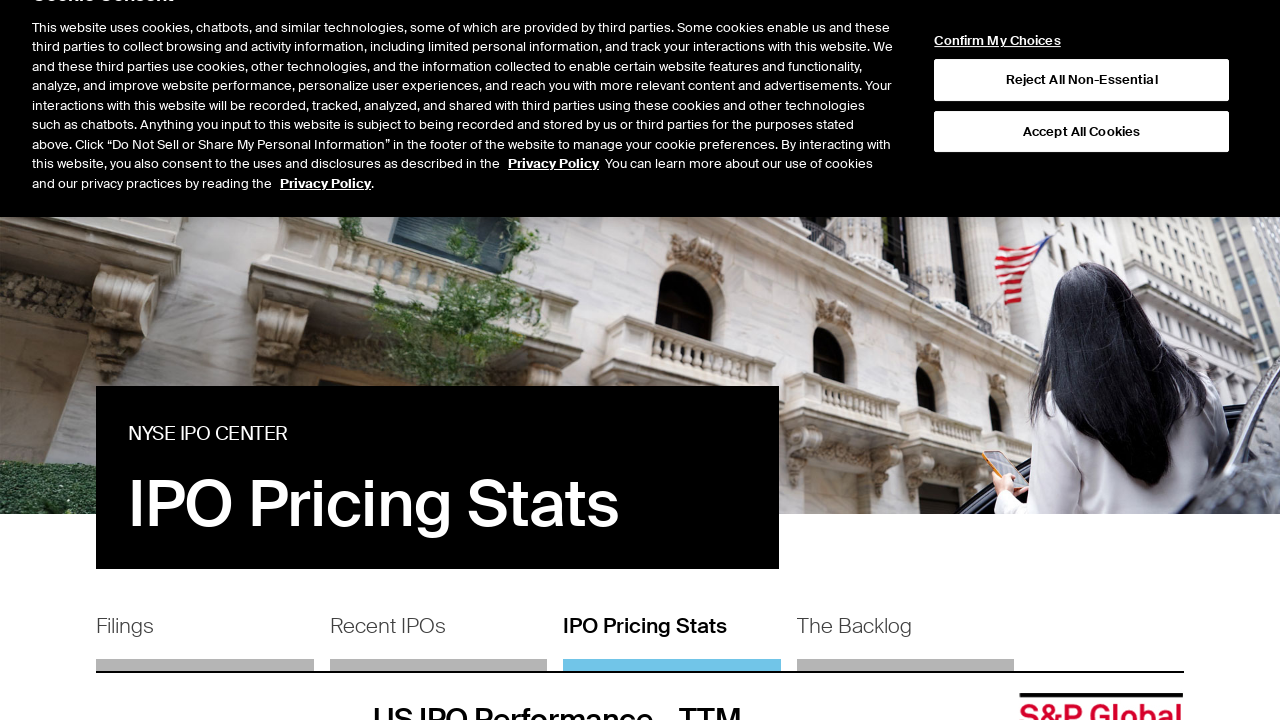

Extracted sector data from row 1: Basic Materials
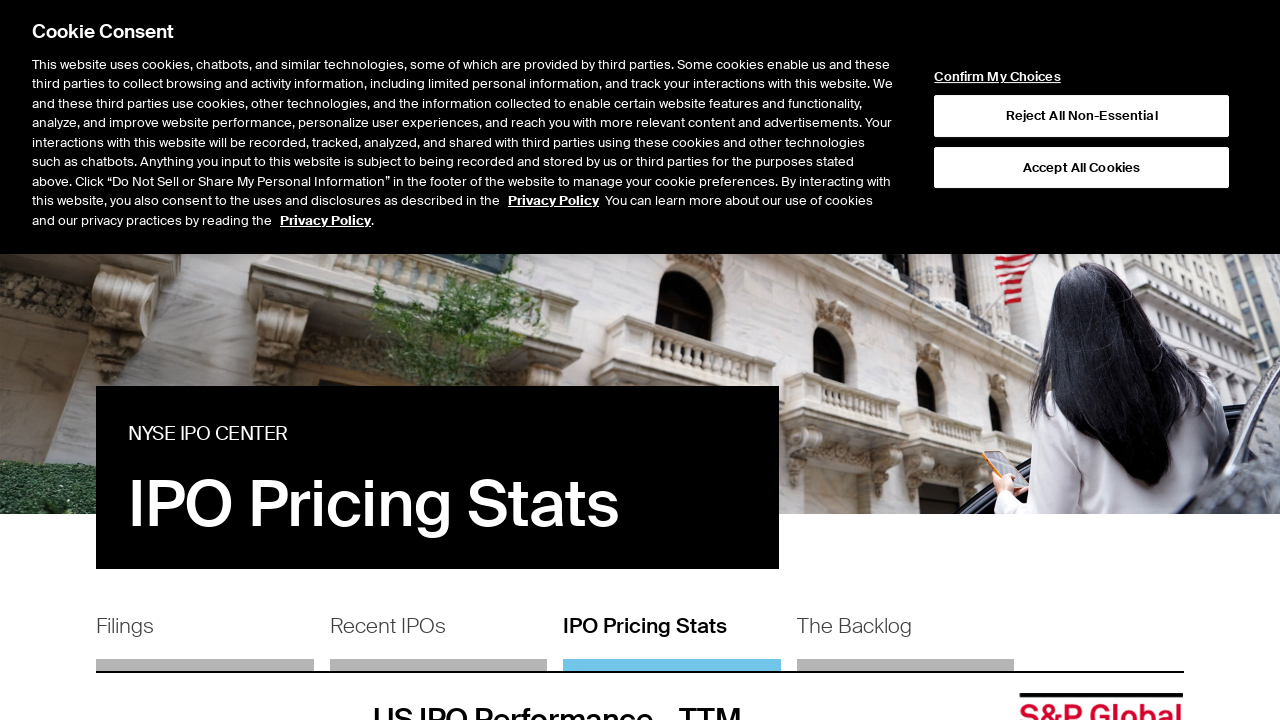

Extracted offer price from row 1: 0
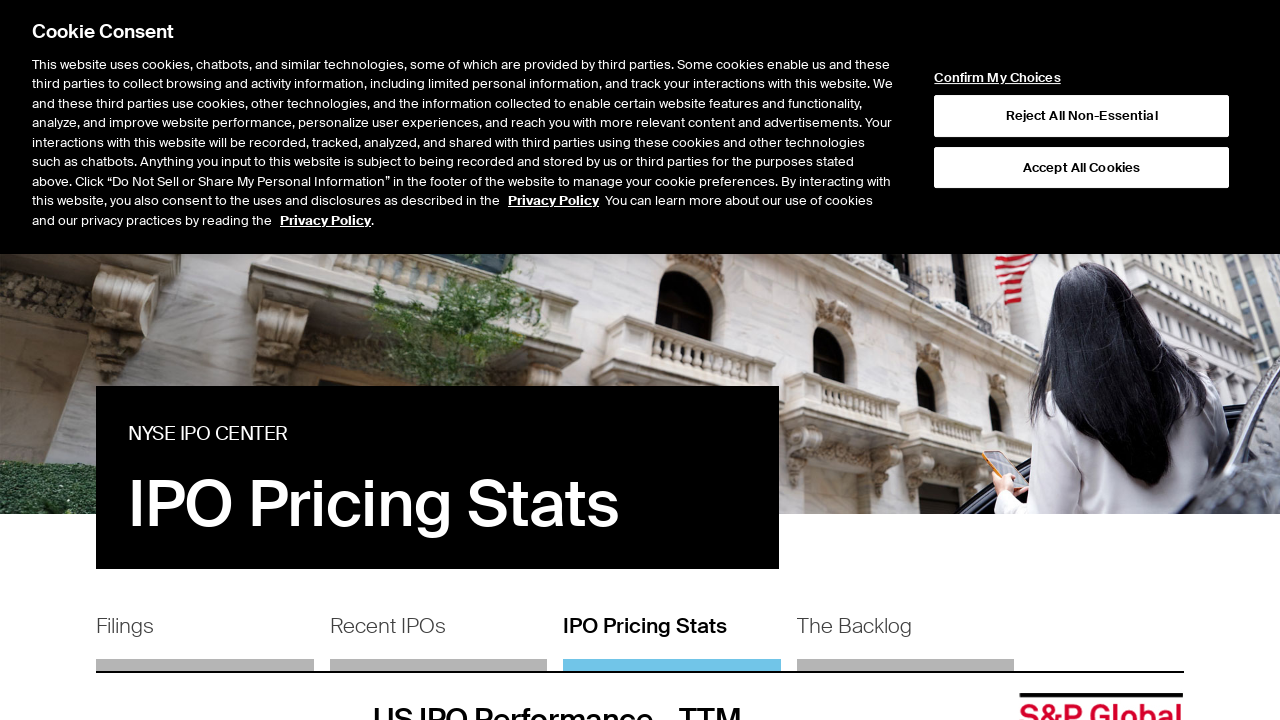

Extracted sector data from row 2: Consumer Goods
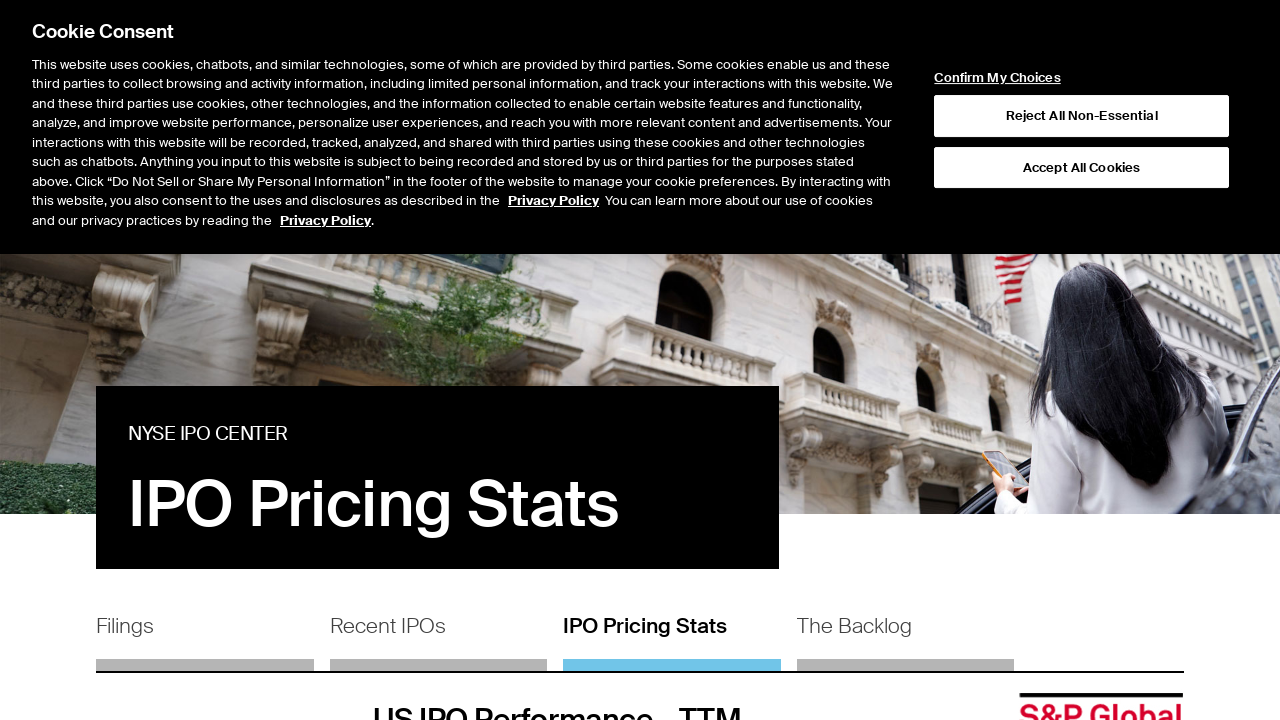

Extracted offer price from row 2: 10.1
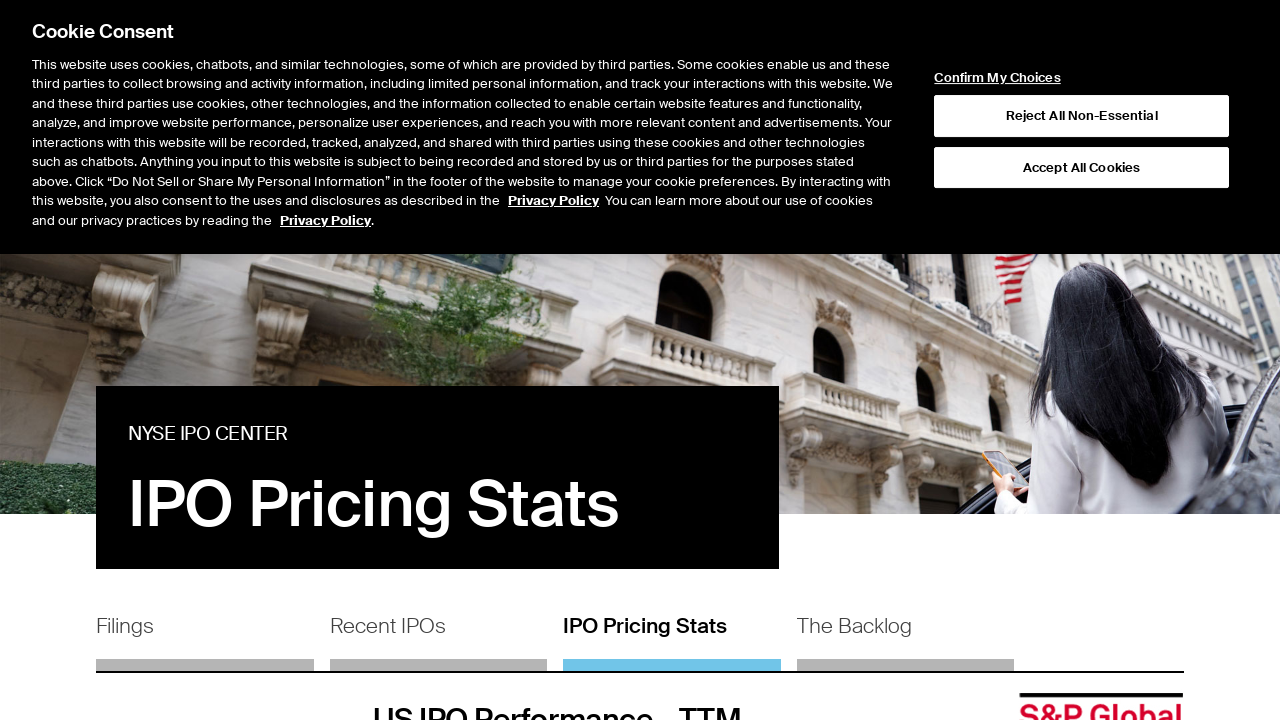

Extracted sector data from row 3: Electrical Equipment and Components
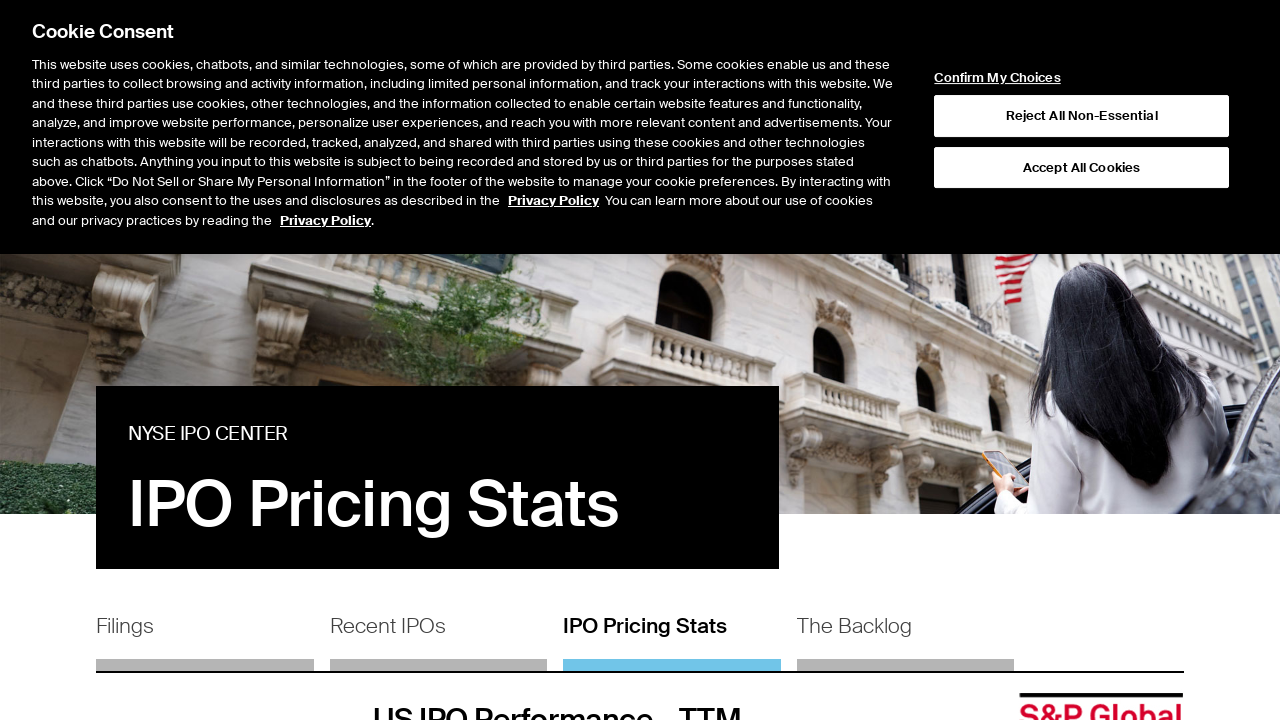

Extracted offer price from row 3: 0
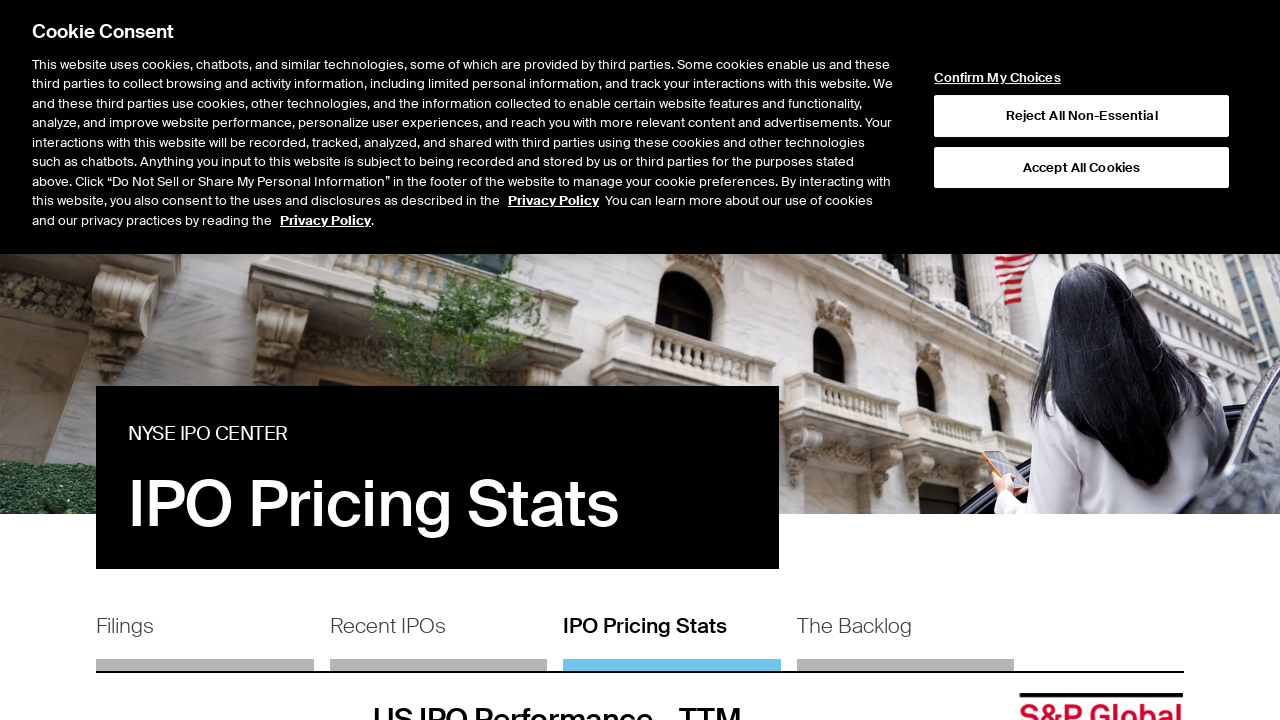

Extracted sector data from row 4: Energy
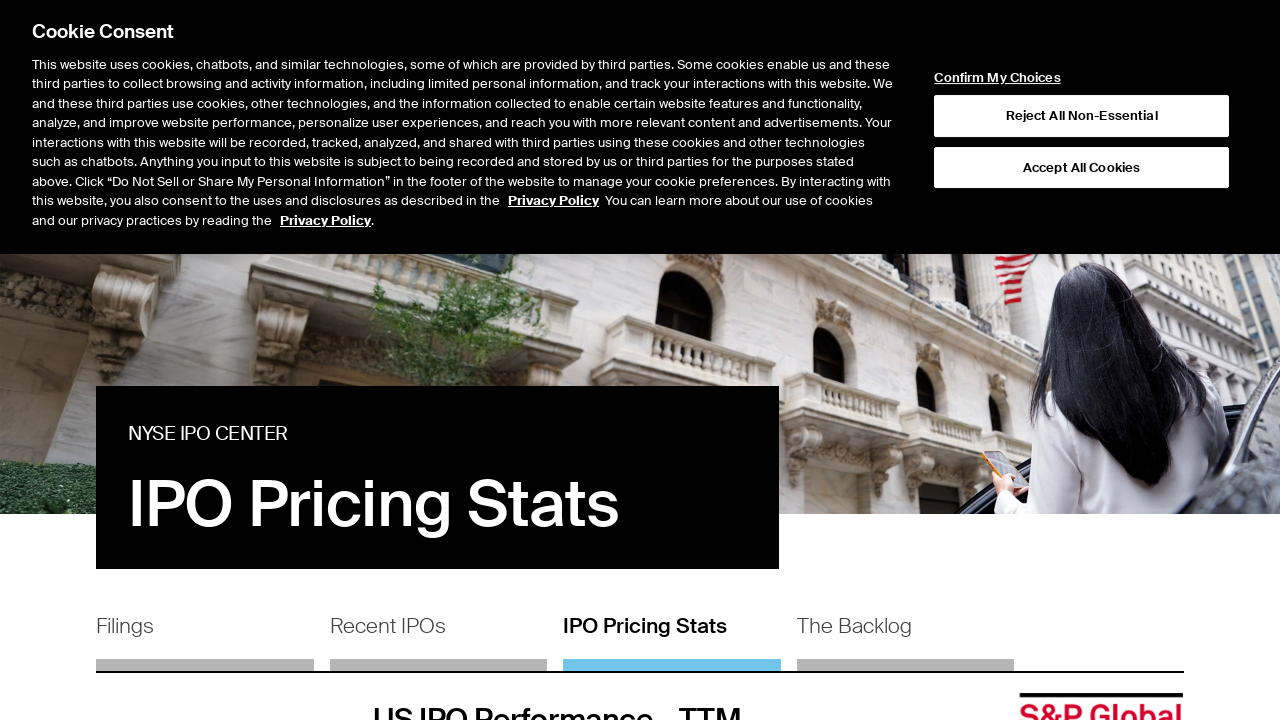

Extracted offer price from row 4: -7.2
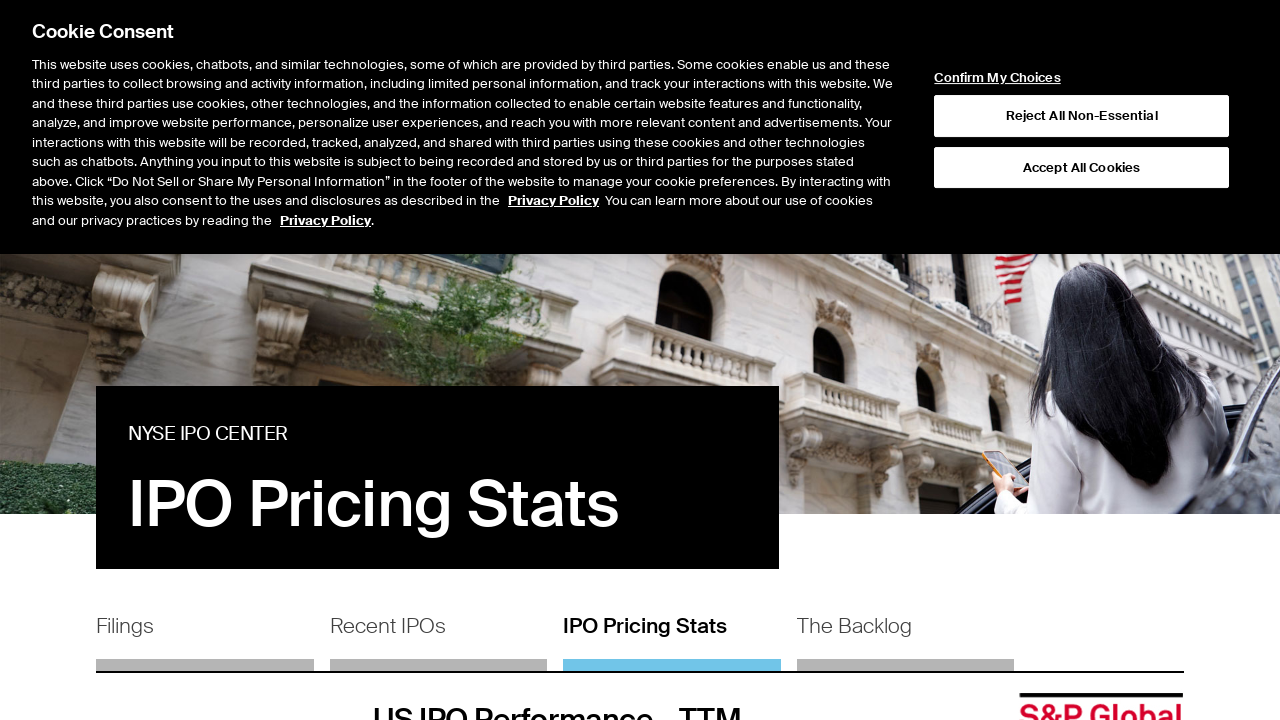

Extracted sector data from row 5: Healthcare and Supplies Wholesale
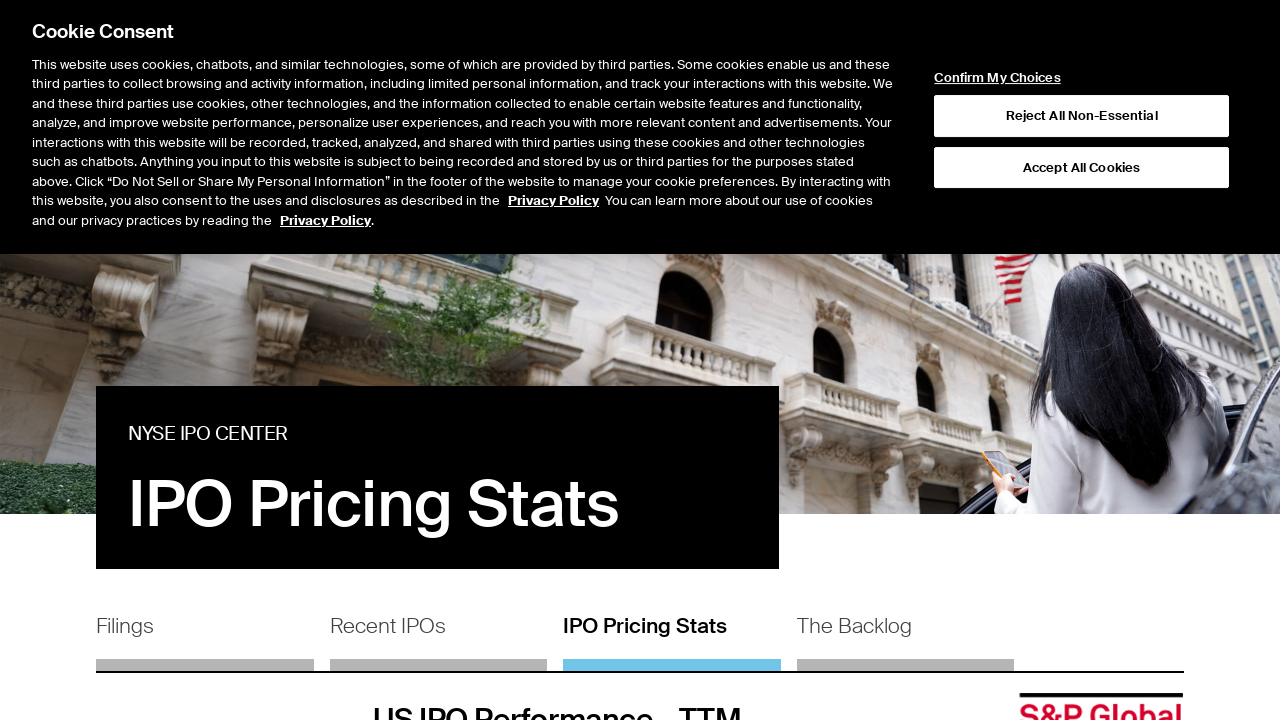

Extracted offer price from row 5: 52.1
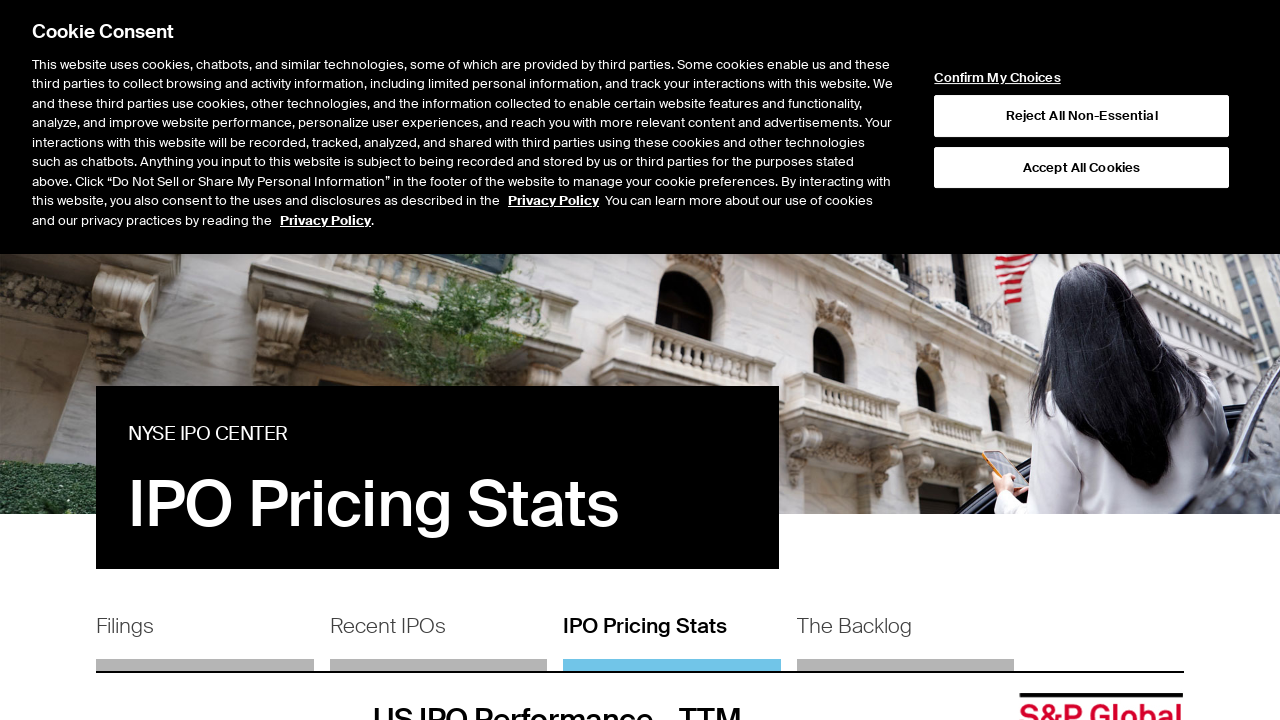

Extracted sector data from row 6: REIT
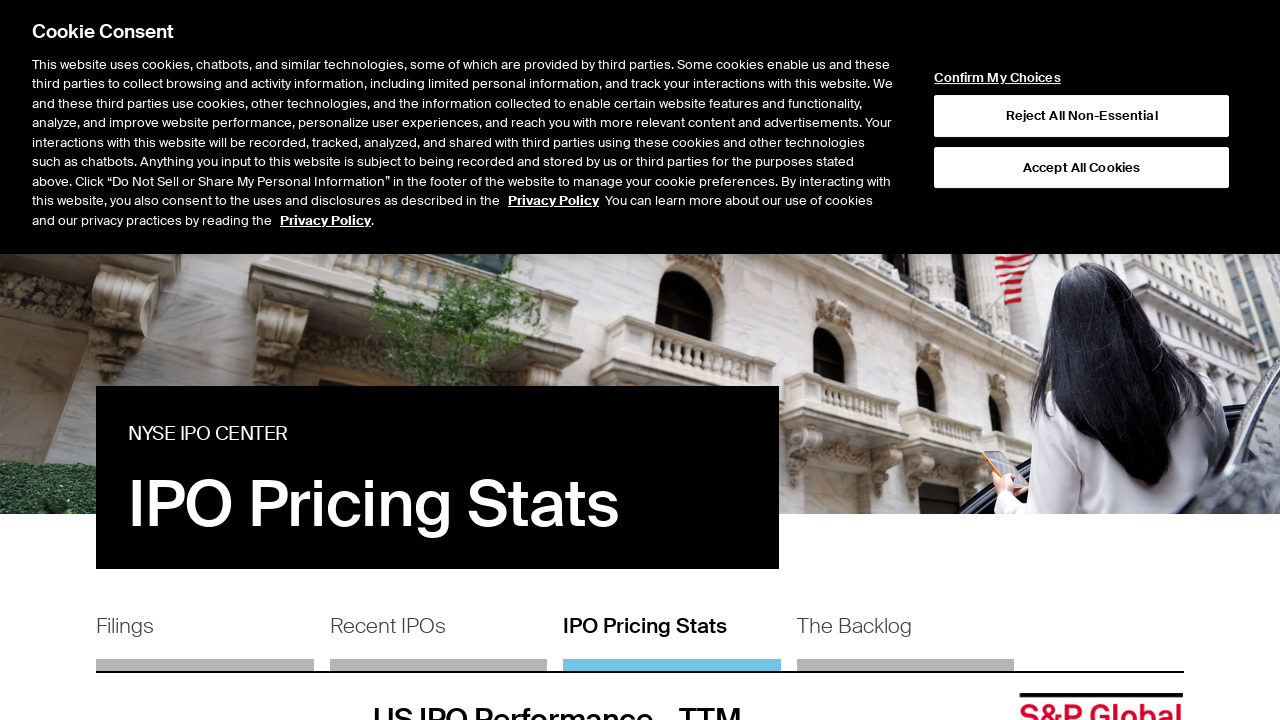

Extracted offer price from row 6: 22.1
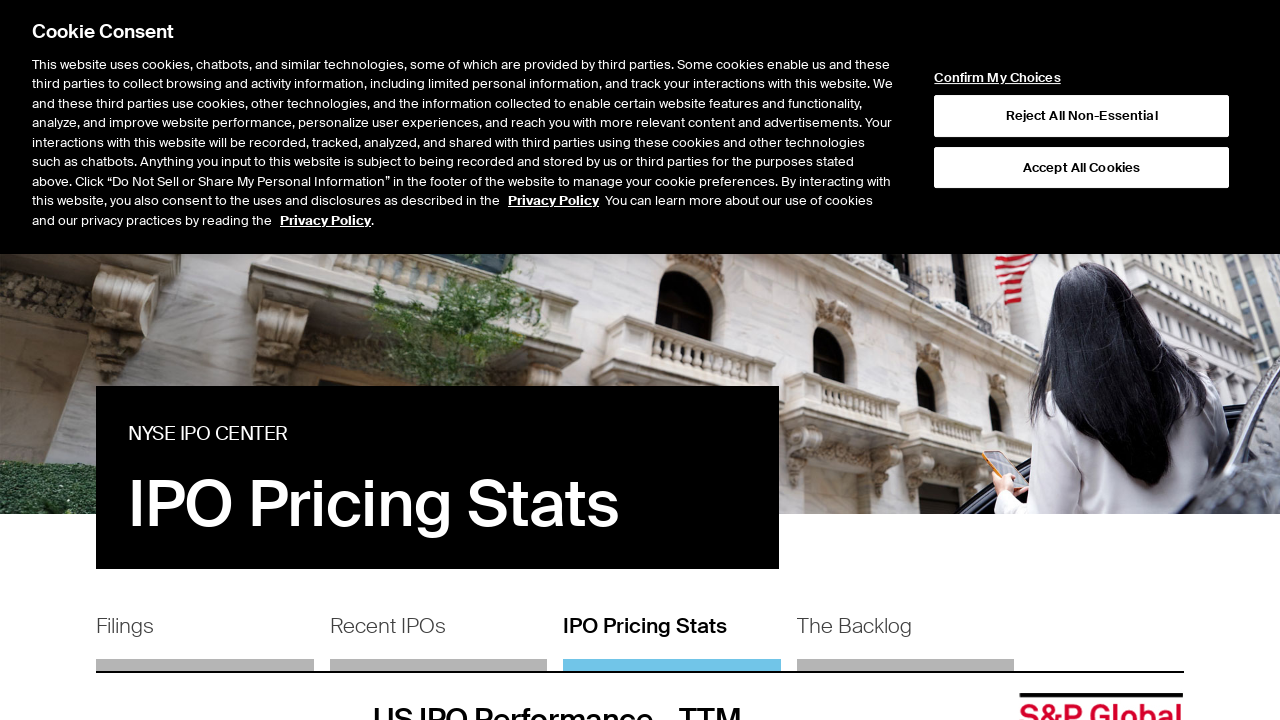

Extracted sector data from row 7: Utilities
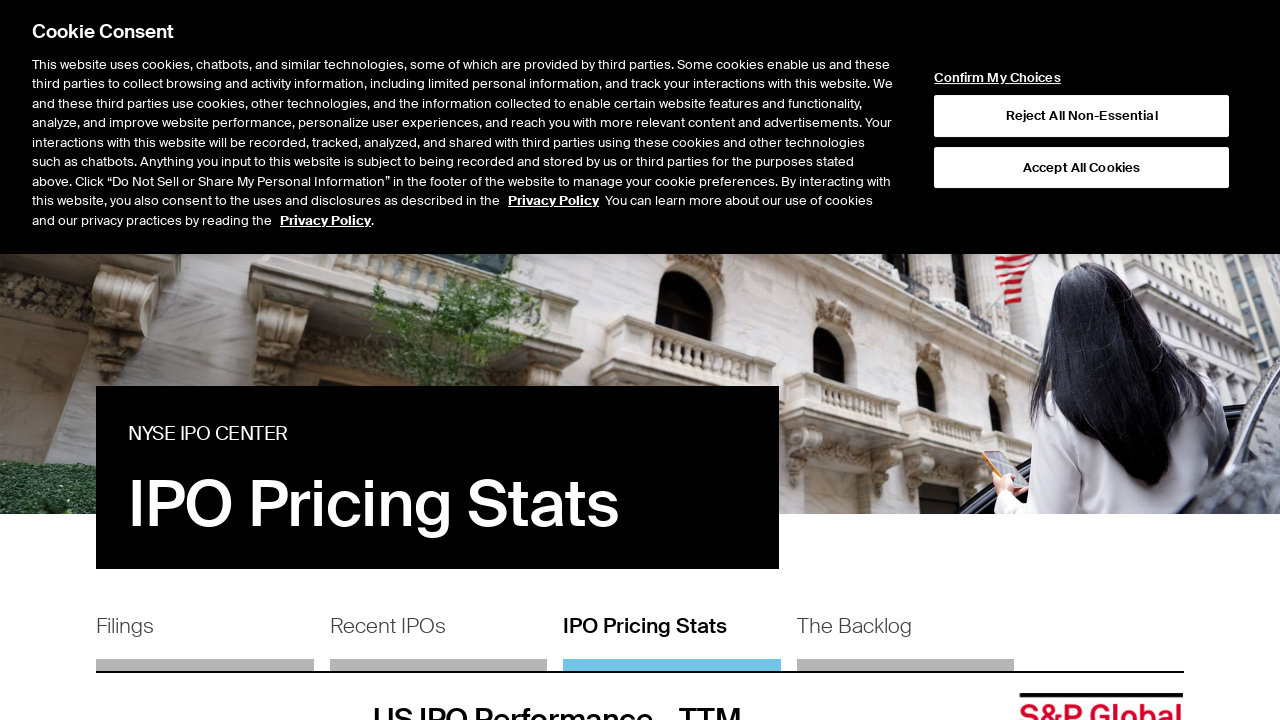

Extracted offer price from row 7: 20
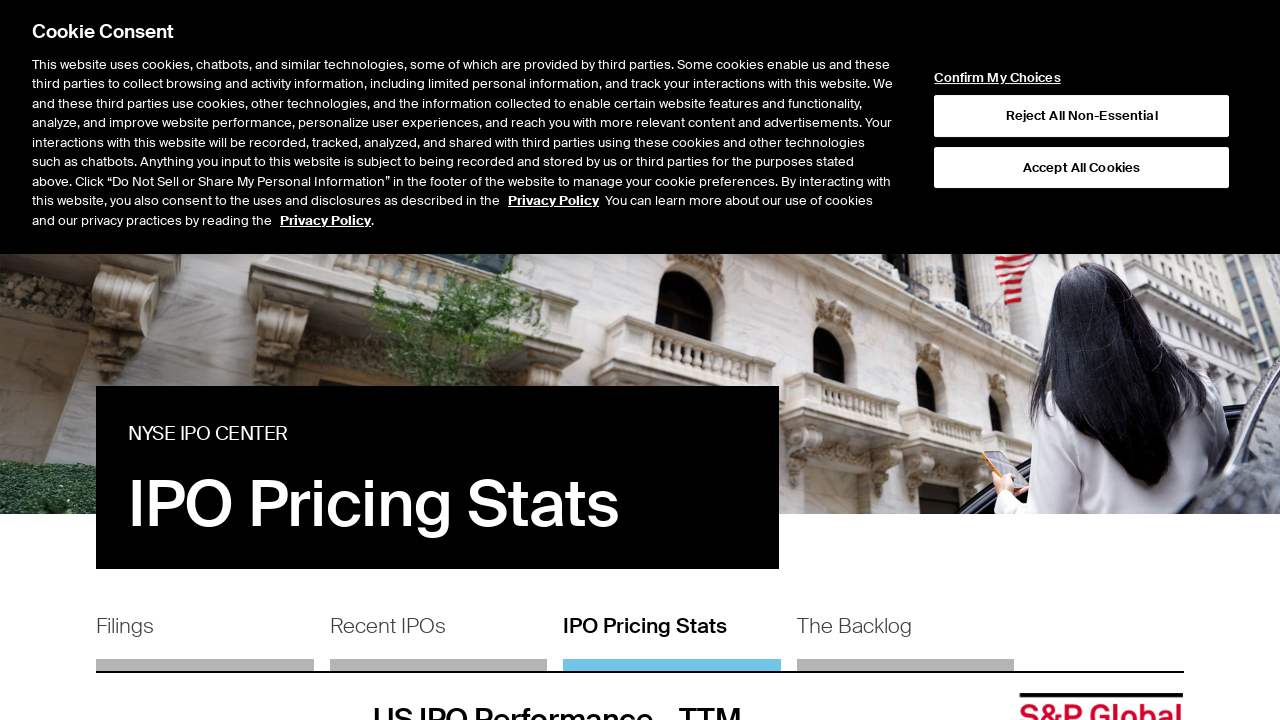

Extracted sector data from row 8: Consumer Services
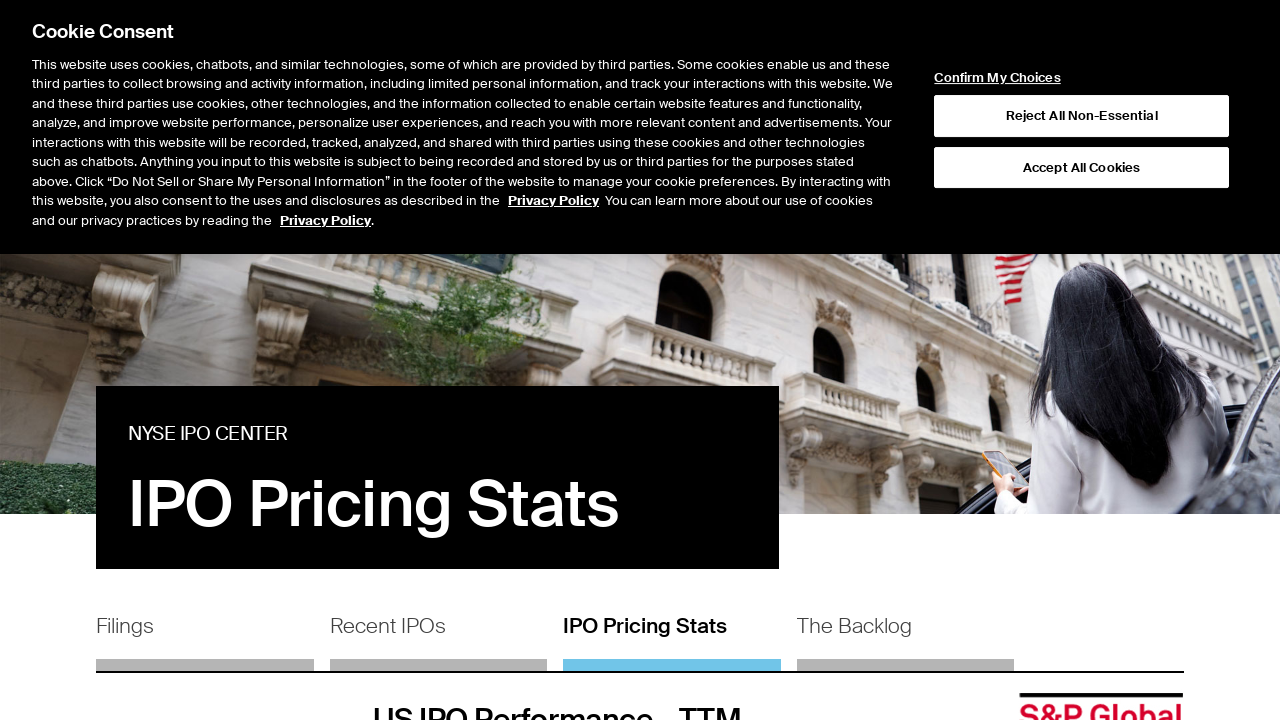

Extracted offer price from row 8: 3
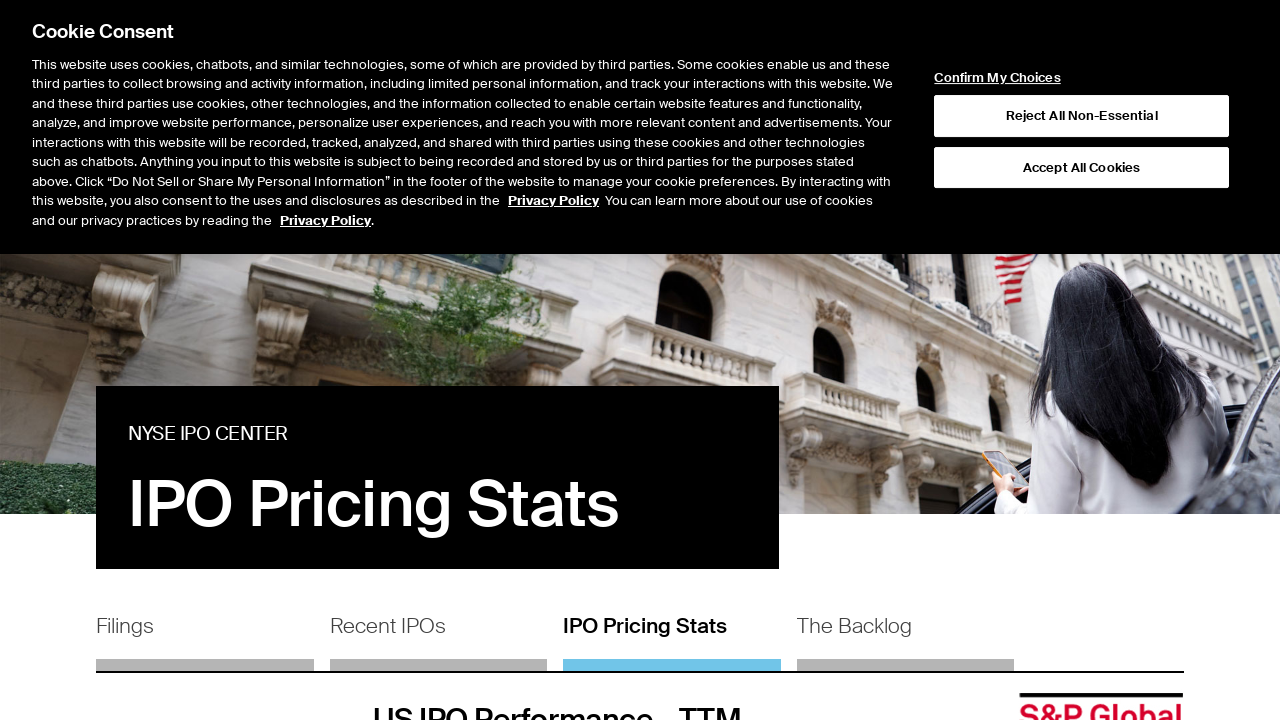

Extracted sector data from row 9: Financials
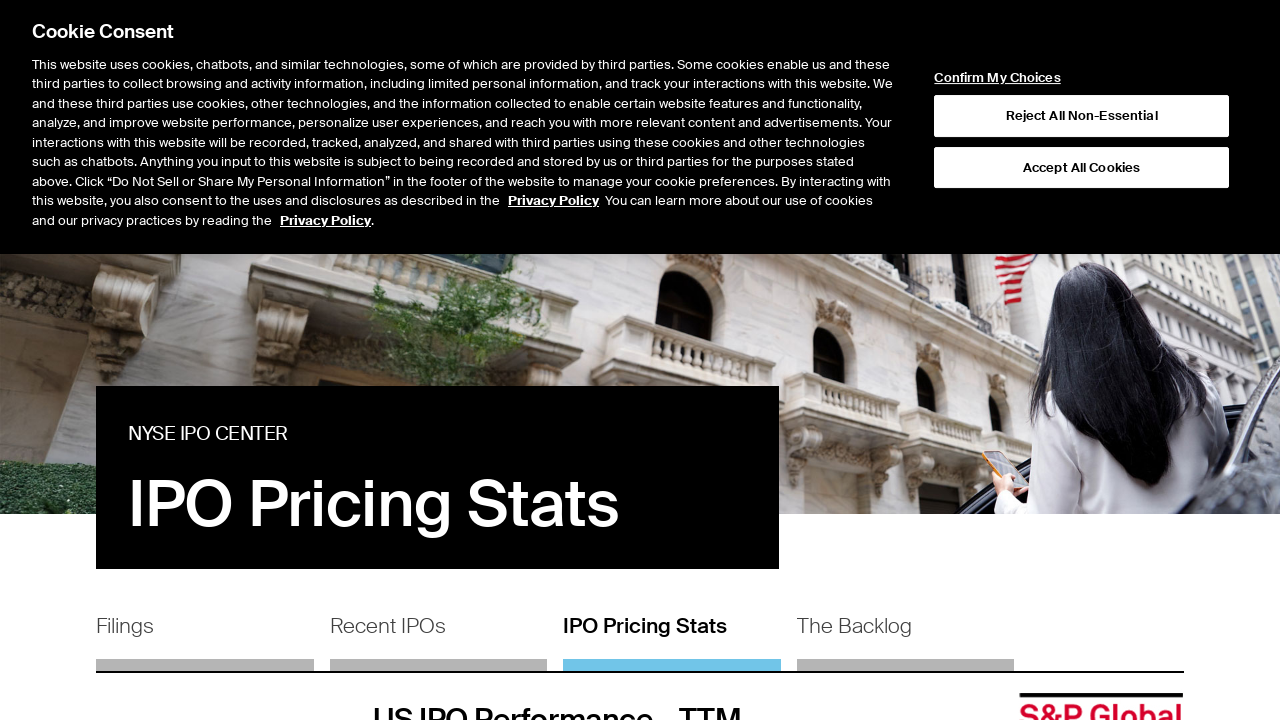

Extracted offer price from row 9: 15
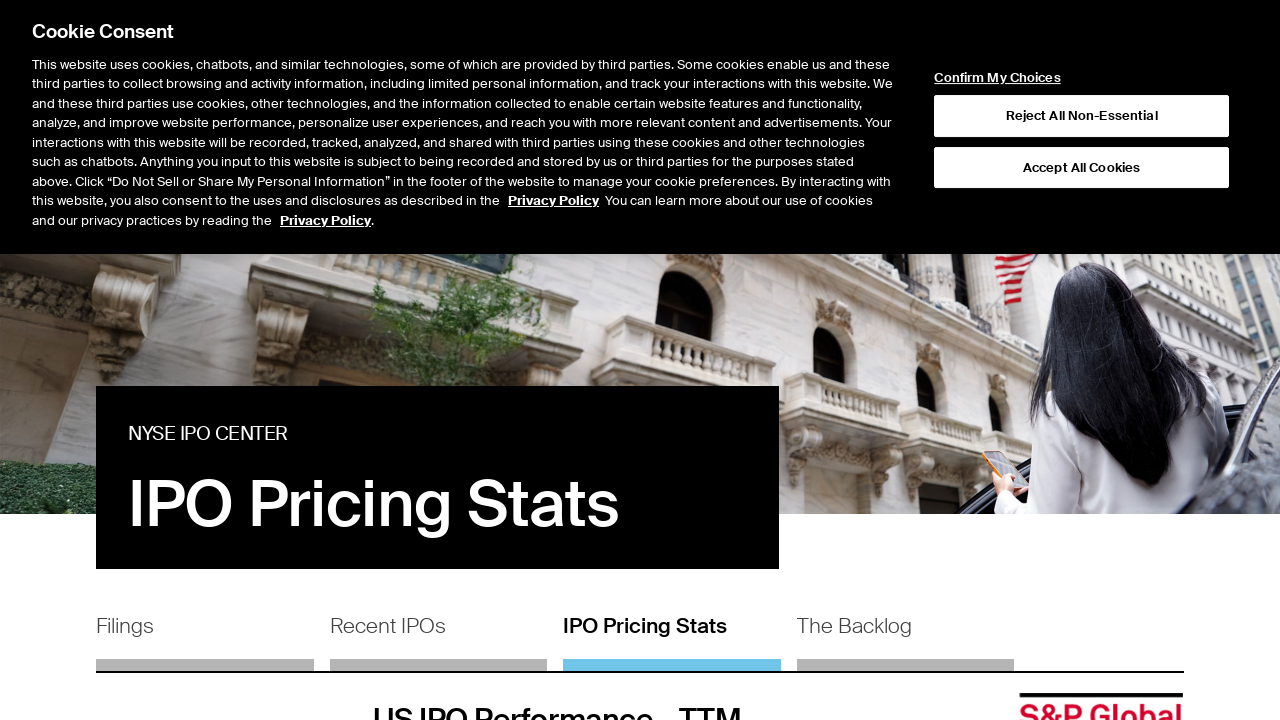

Extracted sector data from row 10: Healthcare
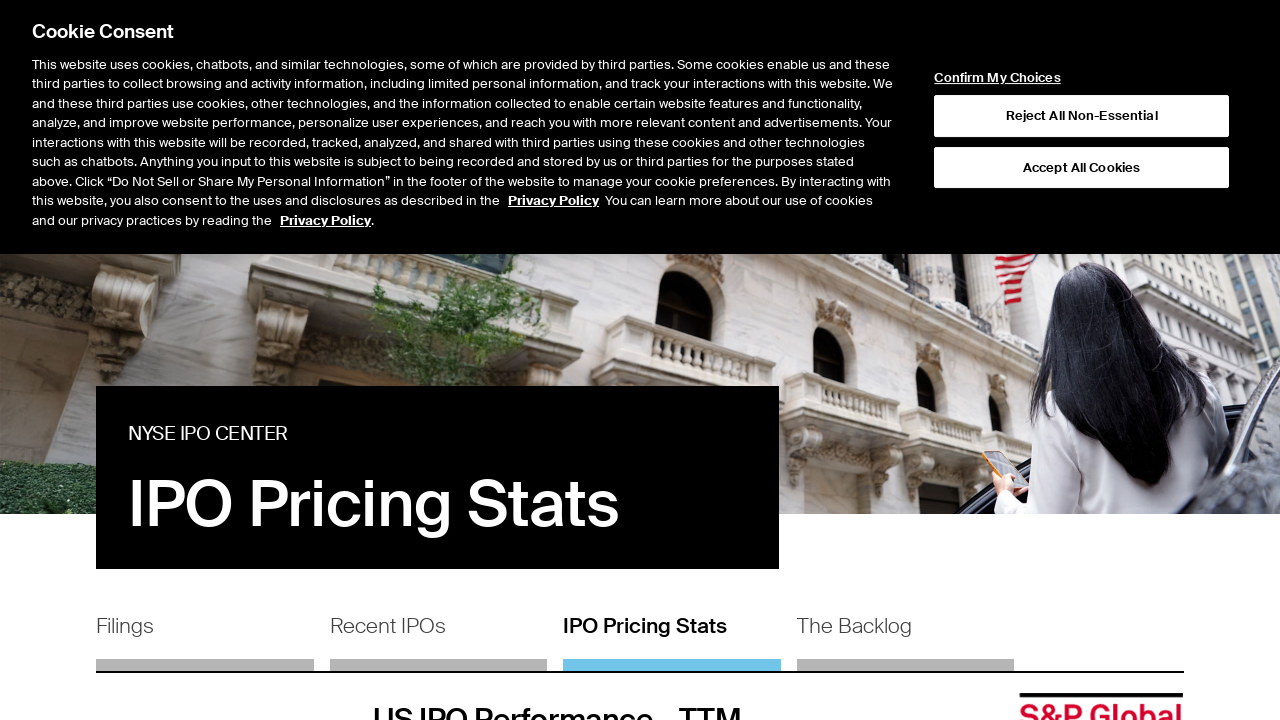

Extracted offer price from row 10: 15.8
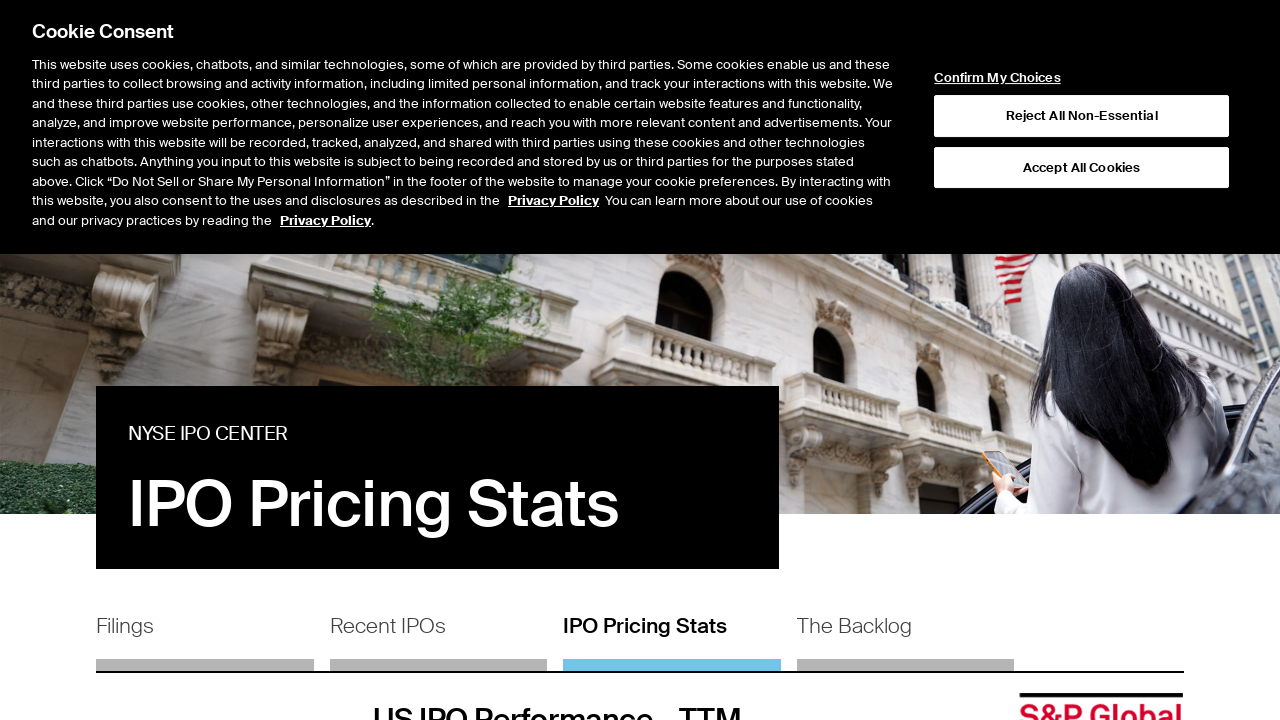

Extracted sector data from row 11: Industrials
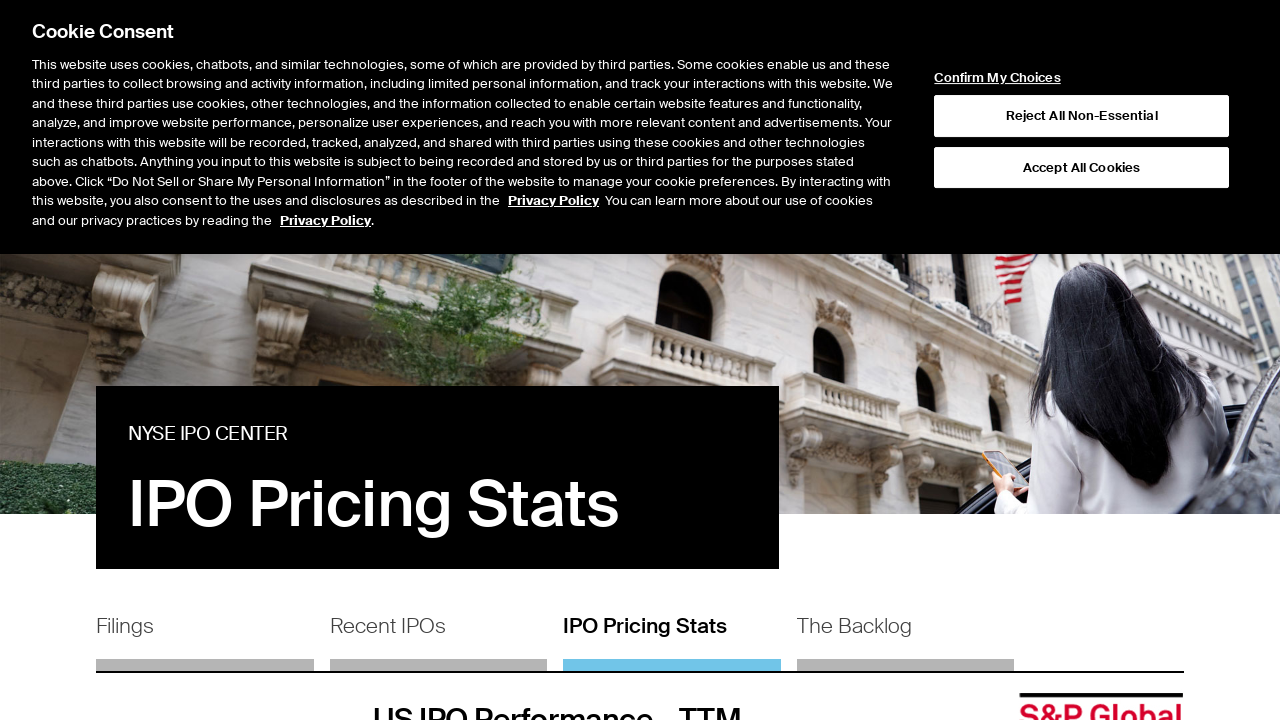

Extracted offer price from row 11: 14.9
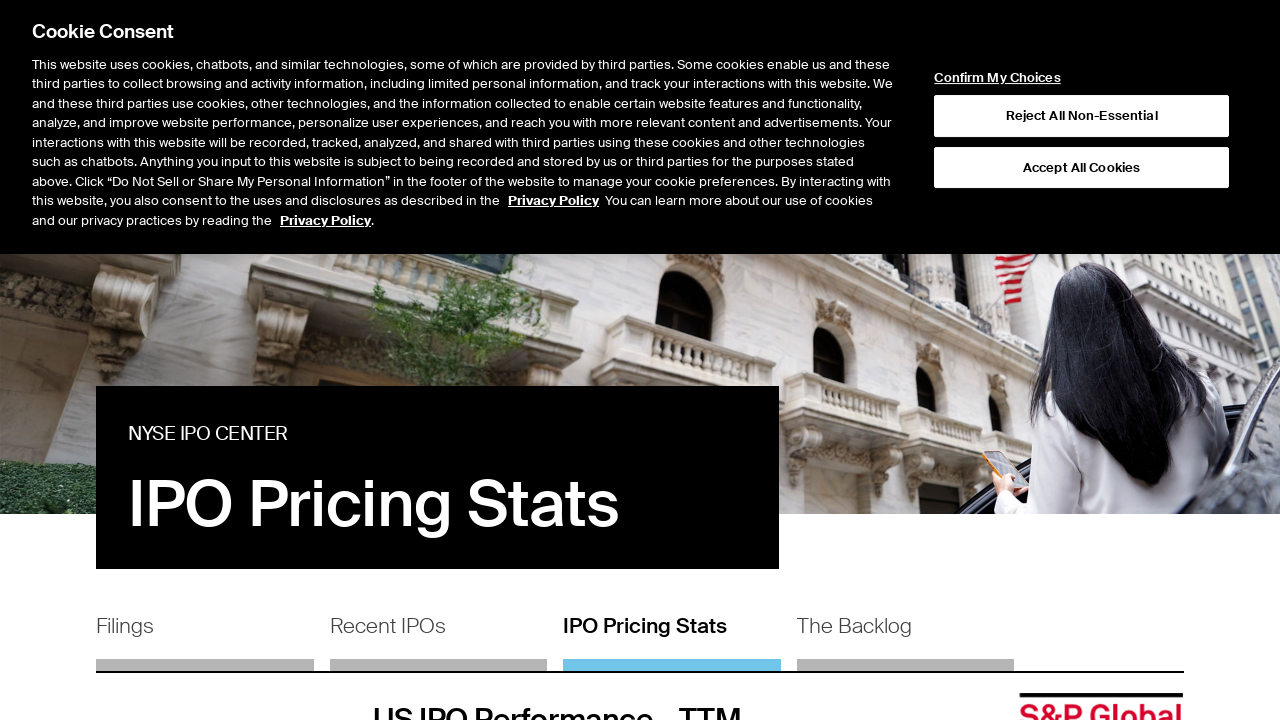

Extracted sector data from row 12: Technology
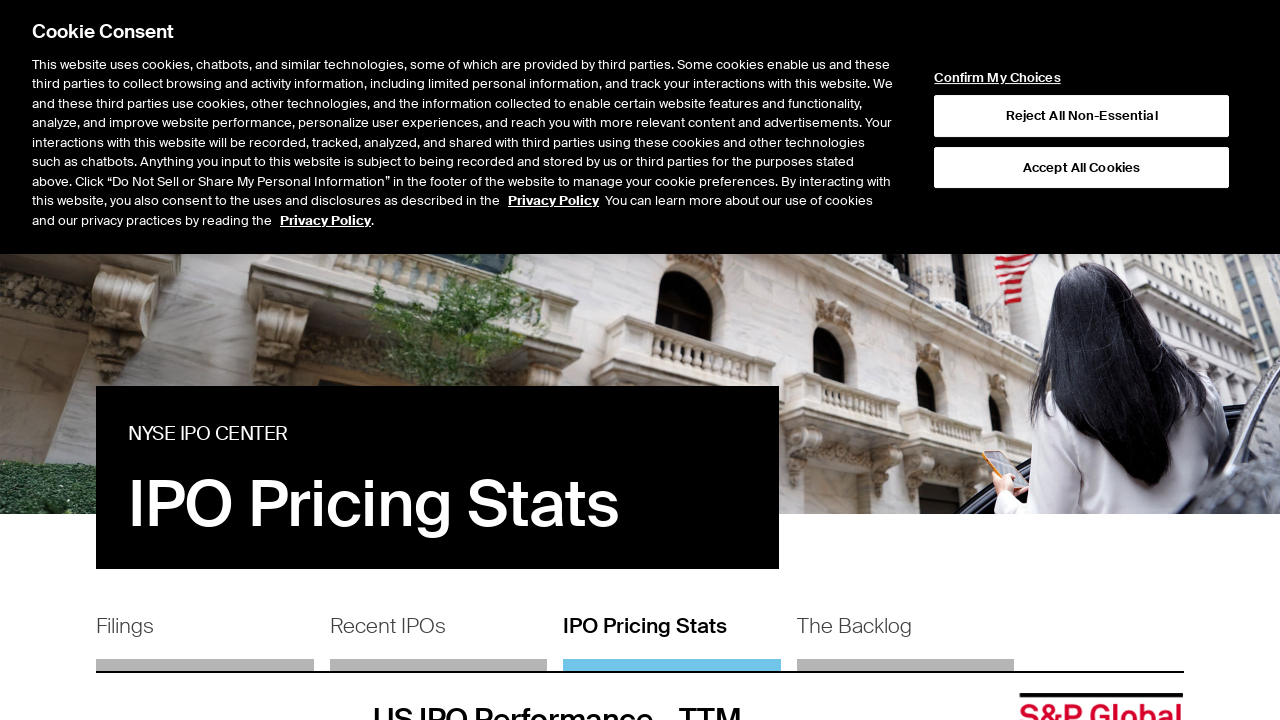

Extracted offer price from row 12: 23.4
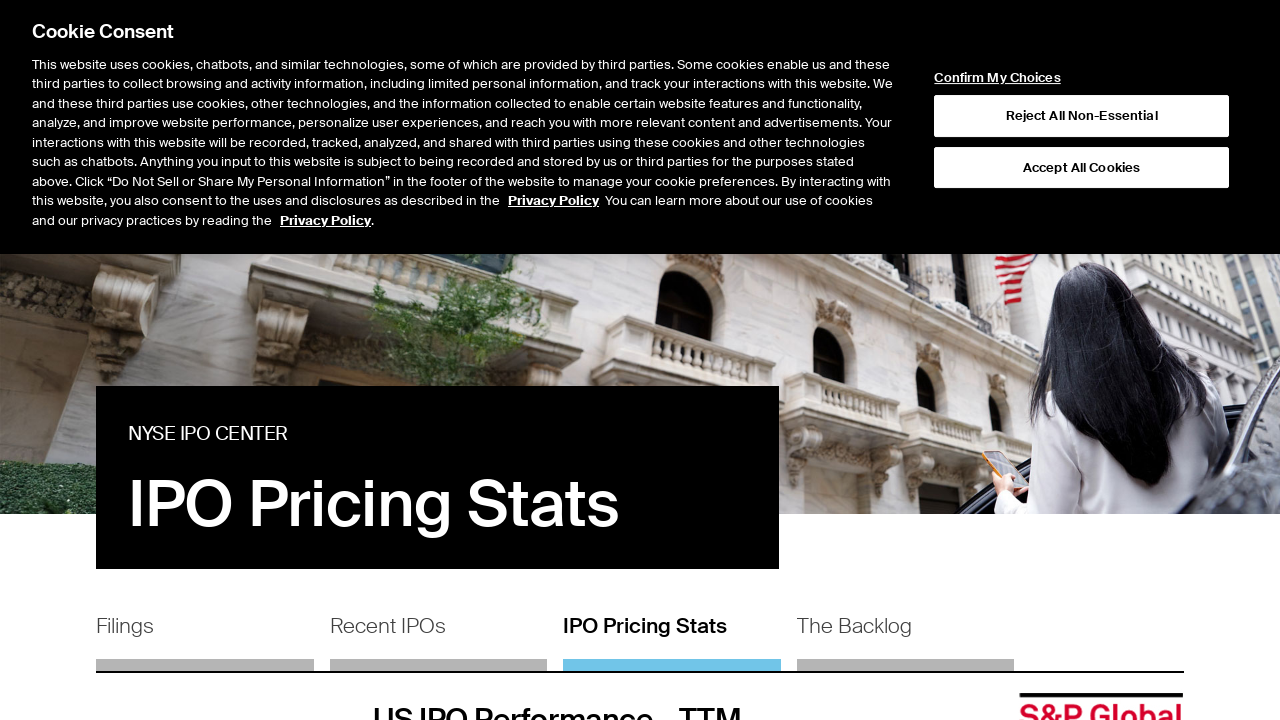

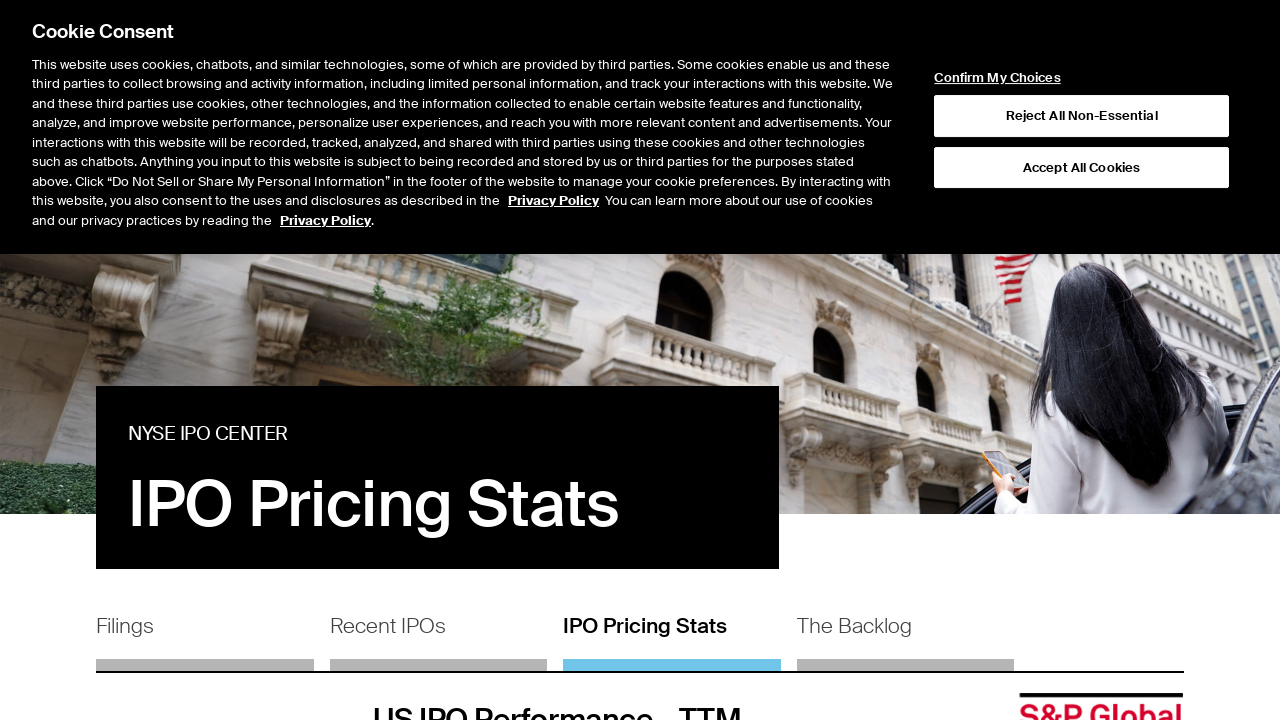